Tests basic form input functionality by filling a search/text field with a sample text string on the omayo test page

Starting URL: https://omayo.blogspot.com/

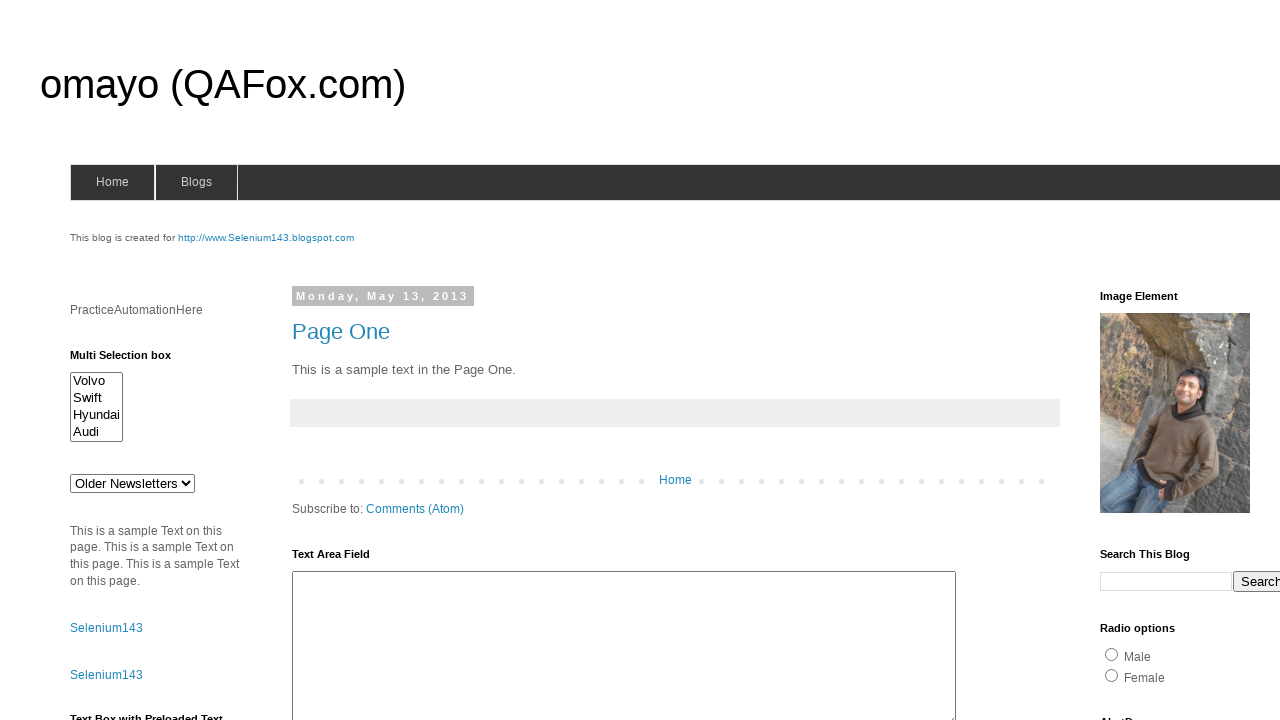

Filled search field with 'Hello Selenium!' on omayo test page on input[name='q']
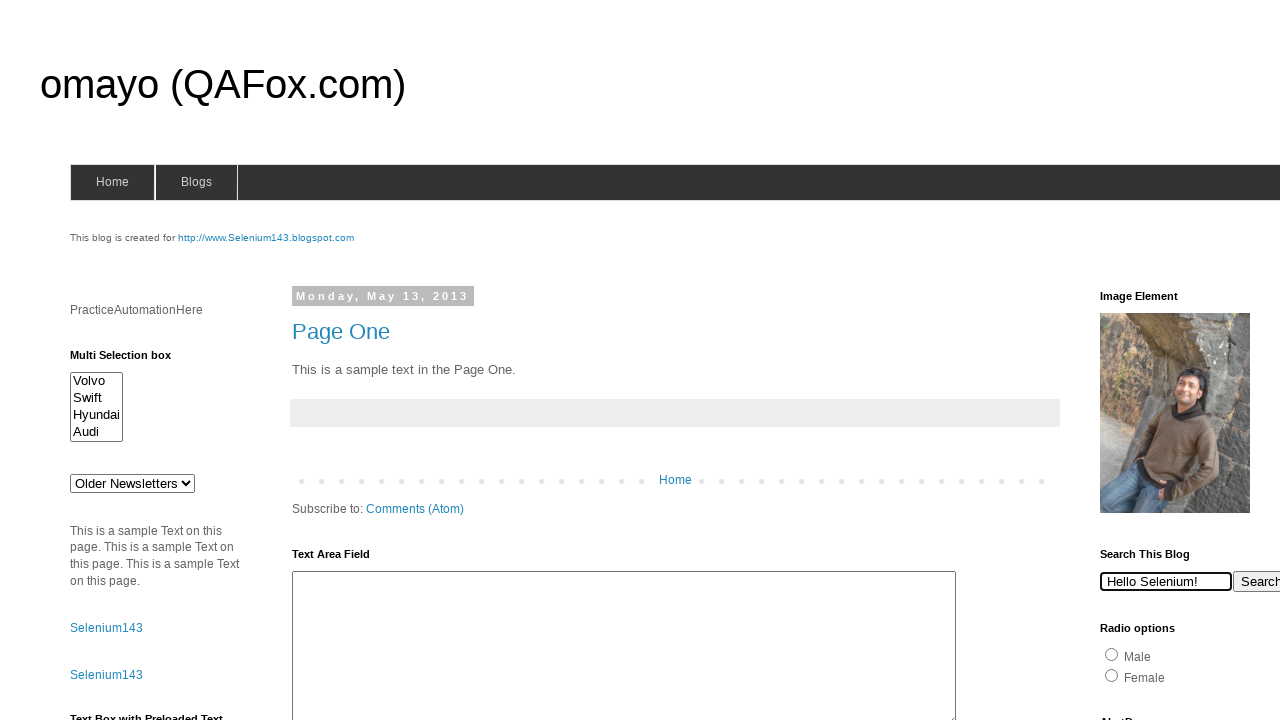

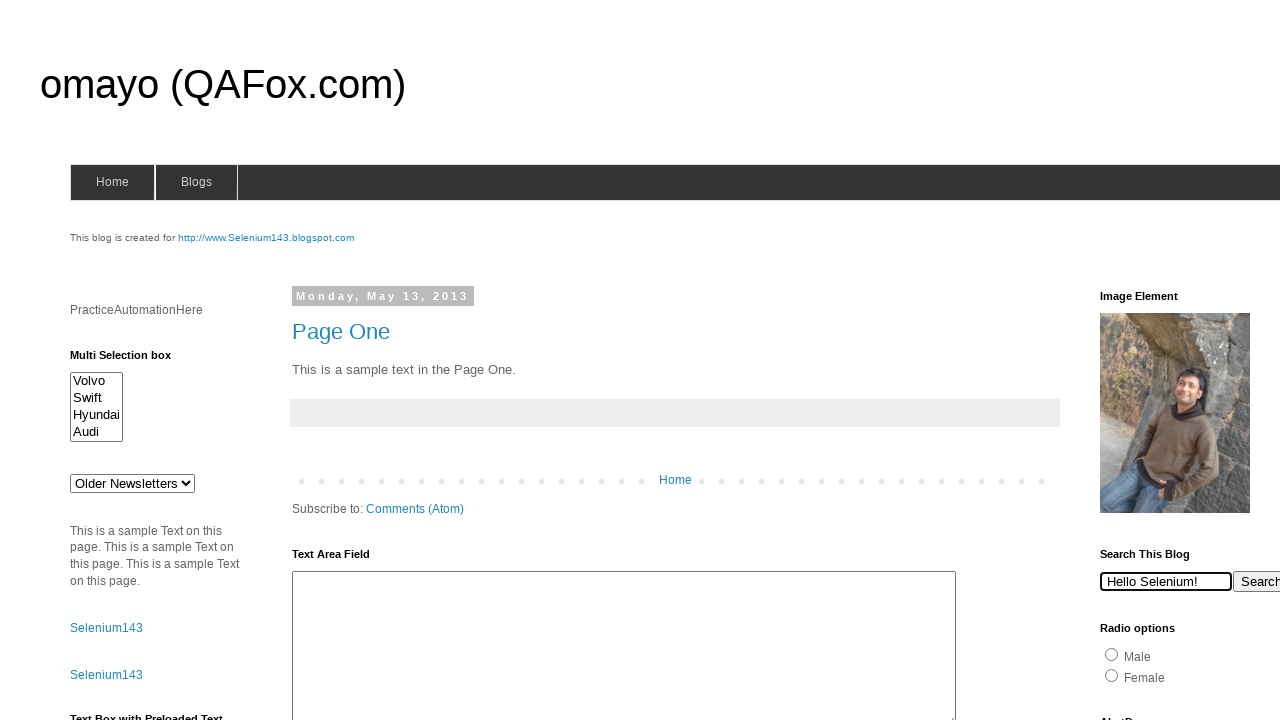